Tests dynamic loading functionality by clicking a start button and waiting for dynamically loaded content to appear

Starting URL: https://the-internet.herokuapp.com/dynamic_loading/1

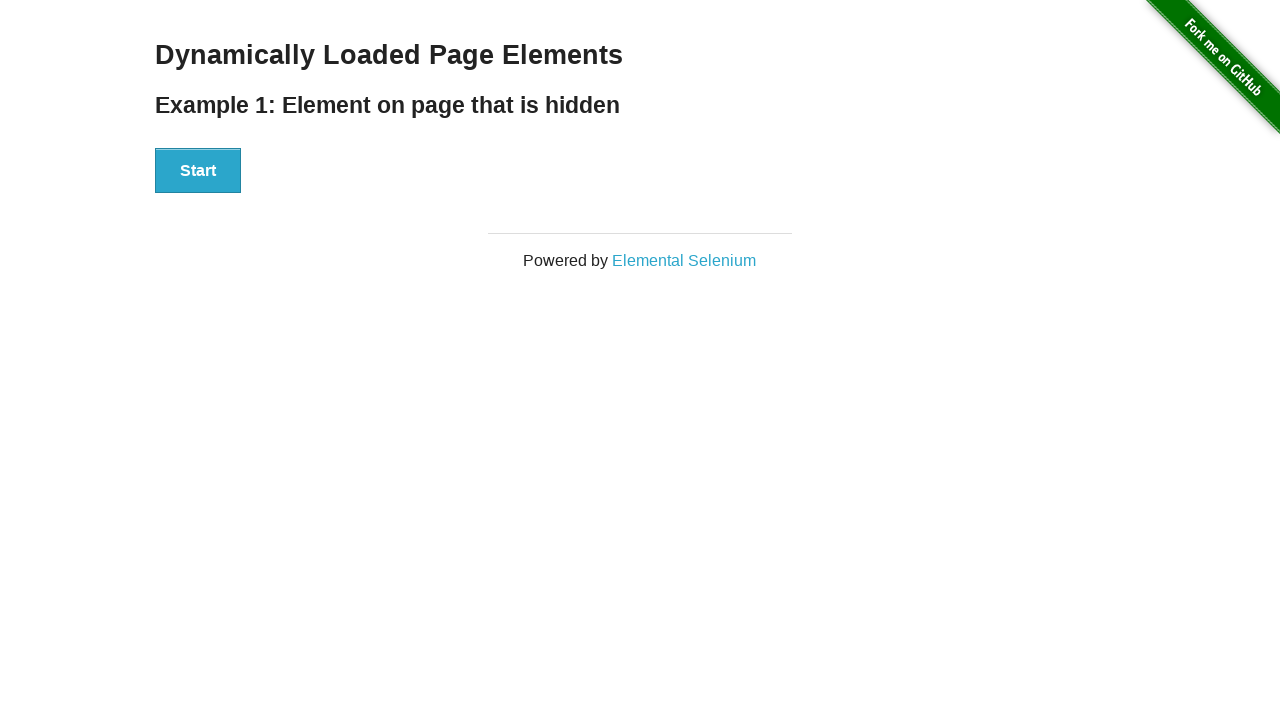

Clicked the start button to begin dynamic loading at (198, 171) on #start button
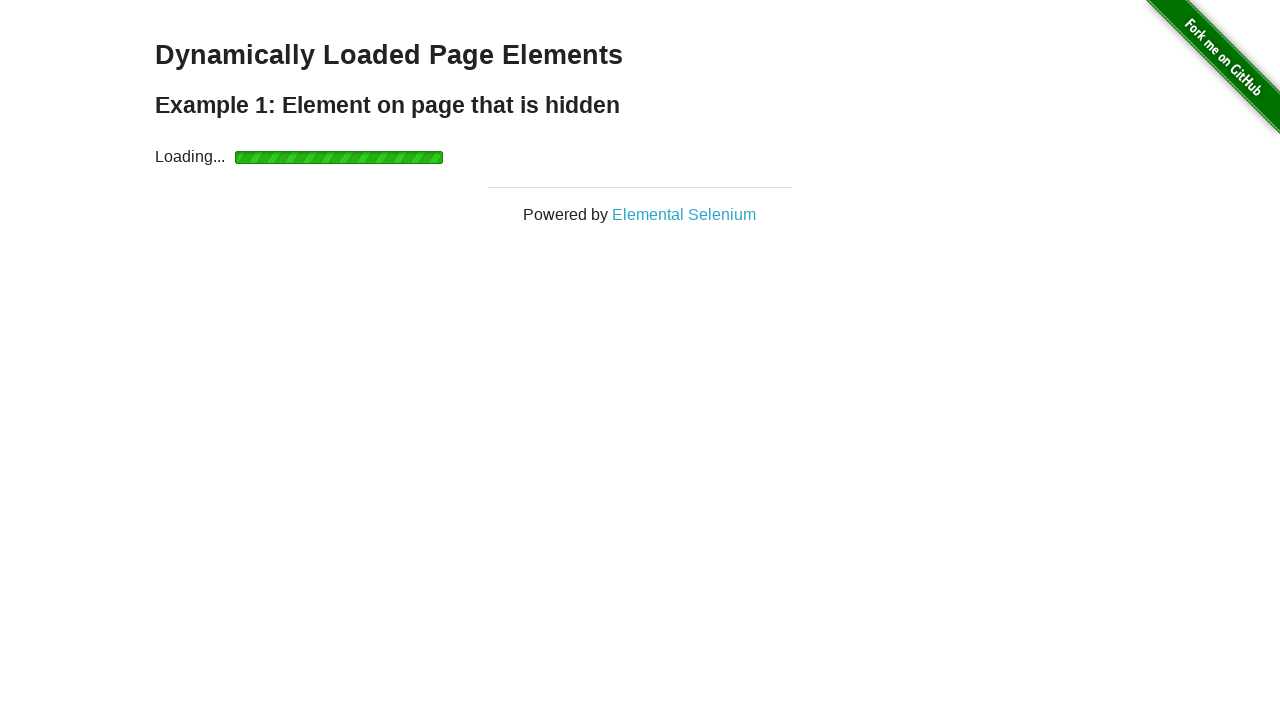

Waited for dynamically loaded content to appear
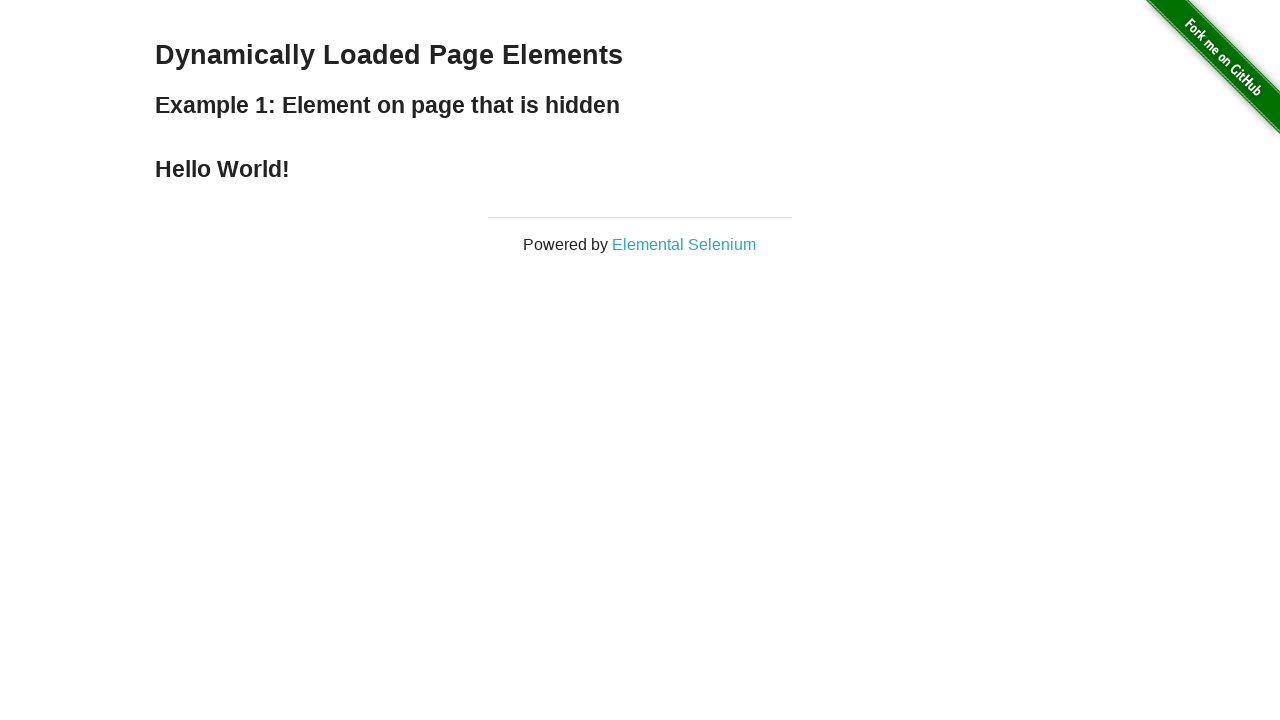

Verified that the loaded content is displayed
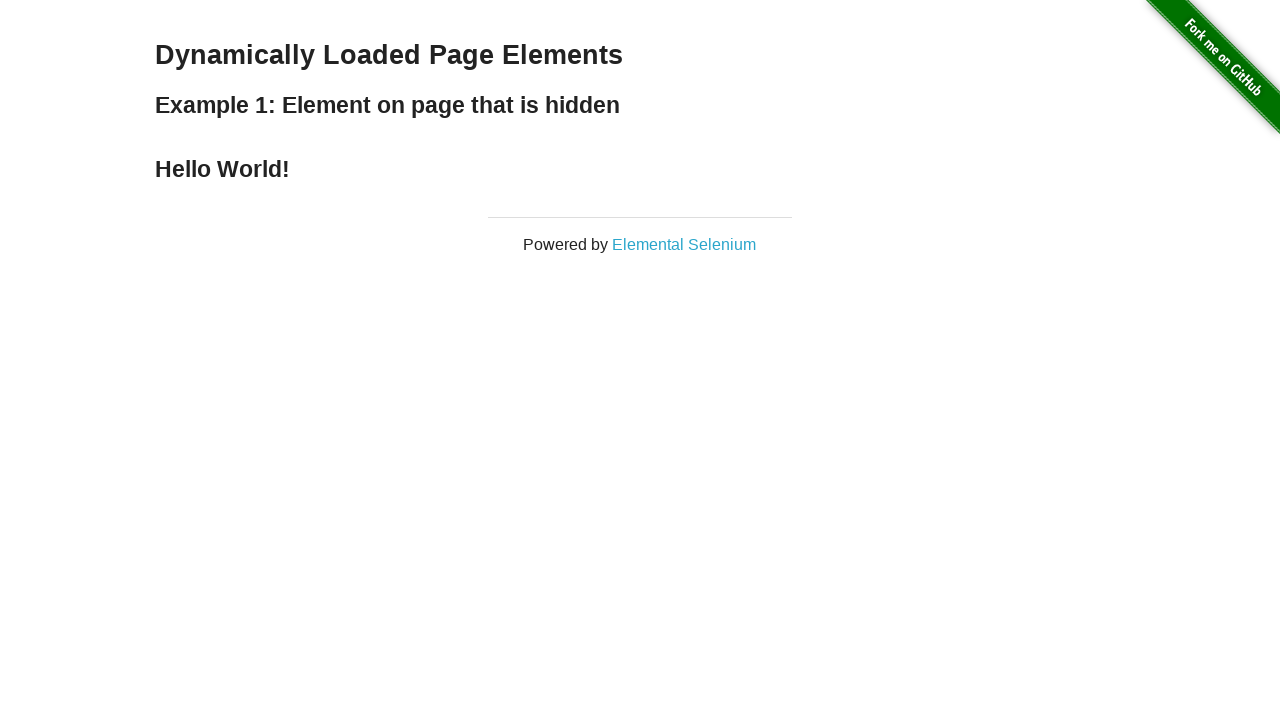

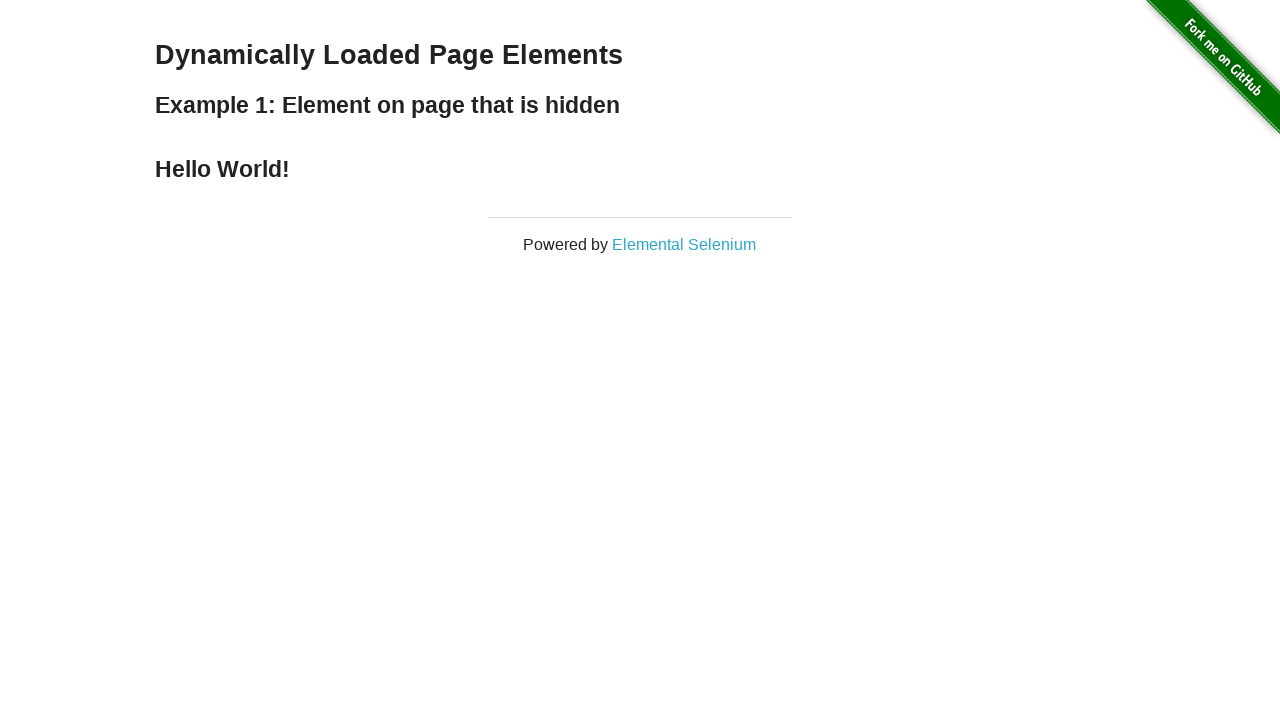